Tests JavaScript information alert by clicking a button that triggers an alert, accepting the alert, and verifying the result message is displayed correctly.

Starting URL: https://practice.cydeo.com/javascript_alerts

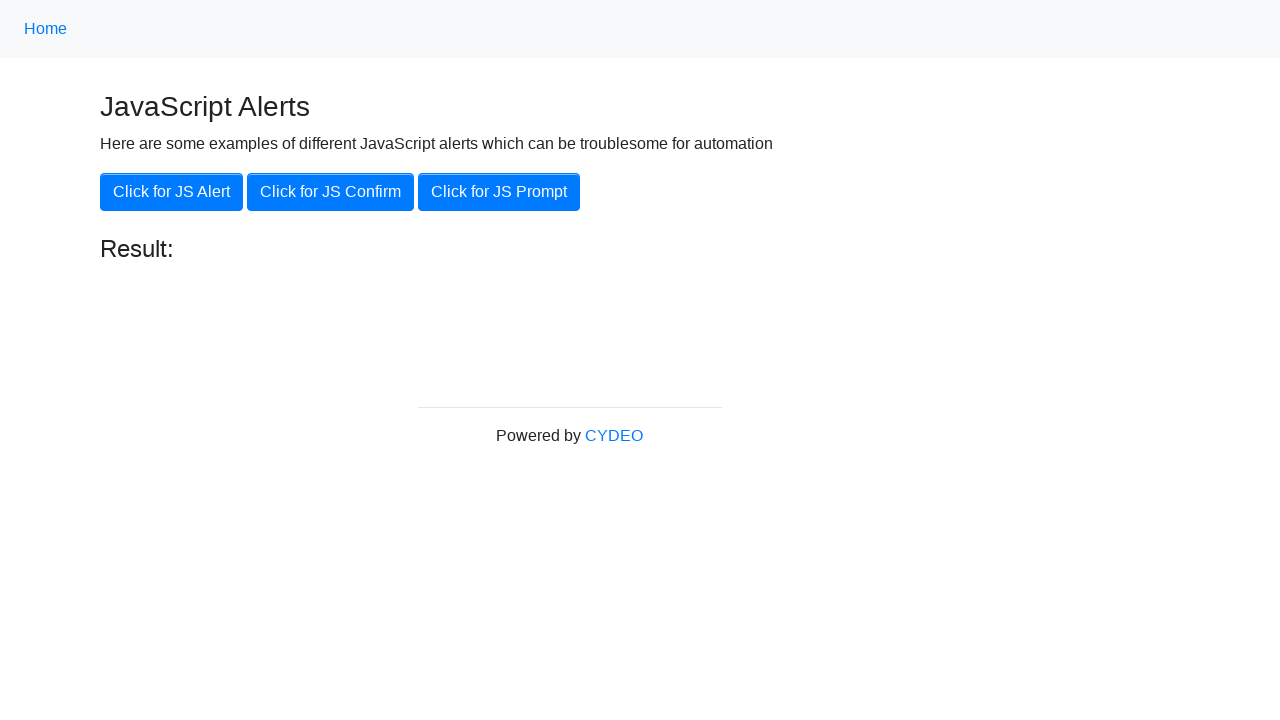

Clicked the 'Click for JS Alert' button at (172, 192) on xpath=//button[.='Click for JS Alert']
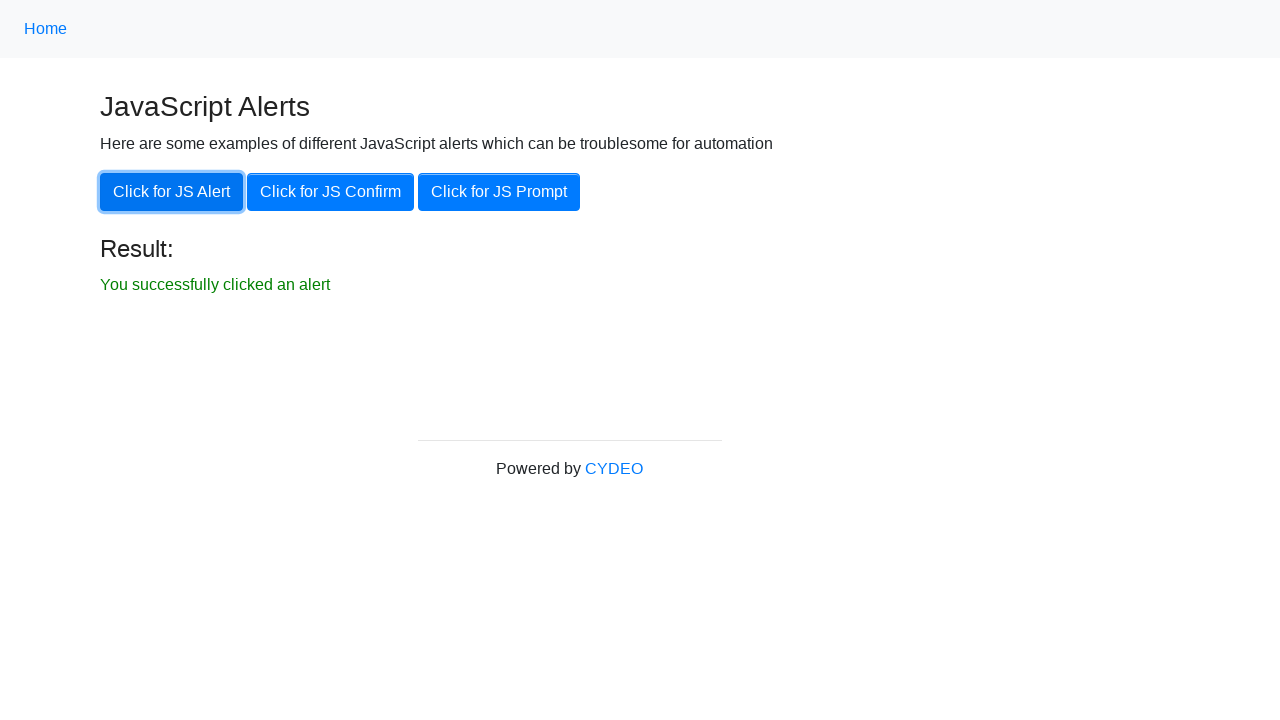

Set up dialog handler to accept alerts
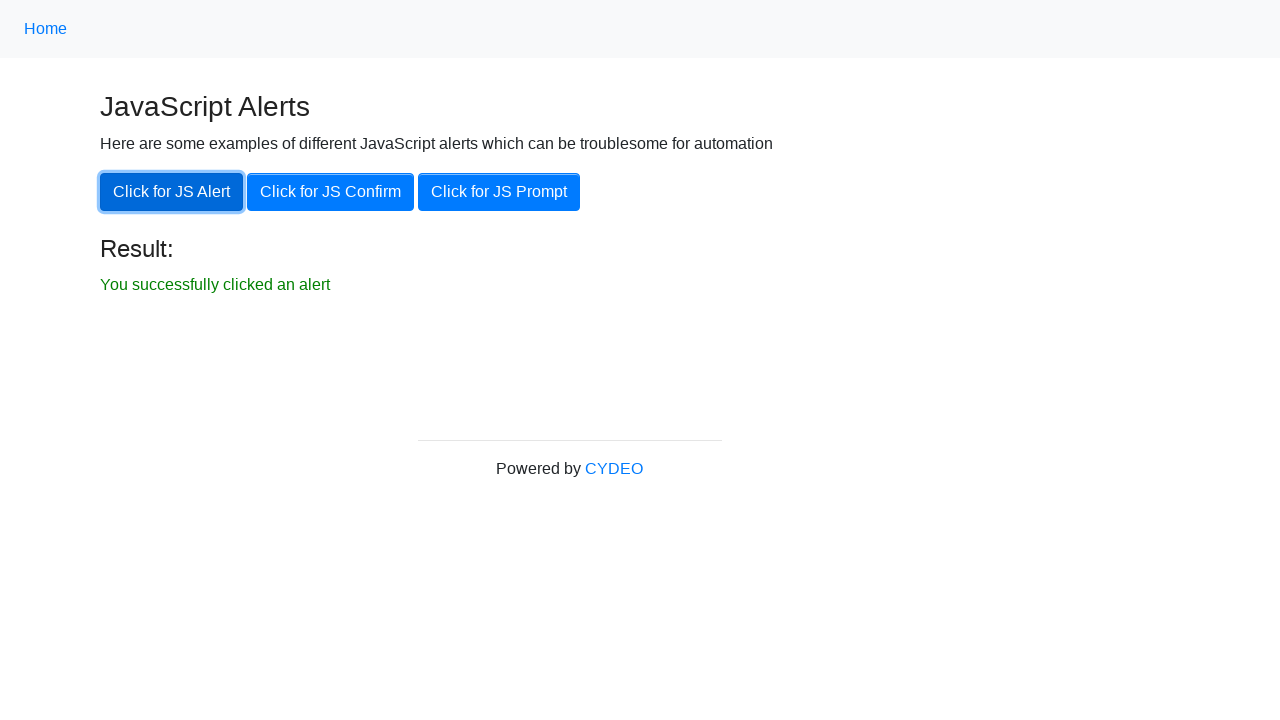

Clicked the 'Click for JS Alert' button again at (172, 192) on xpath=//button[.='Click for JS Alert']
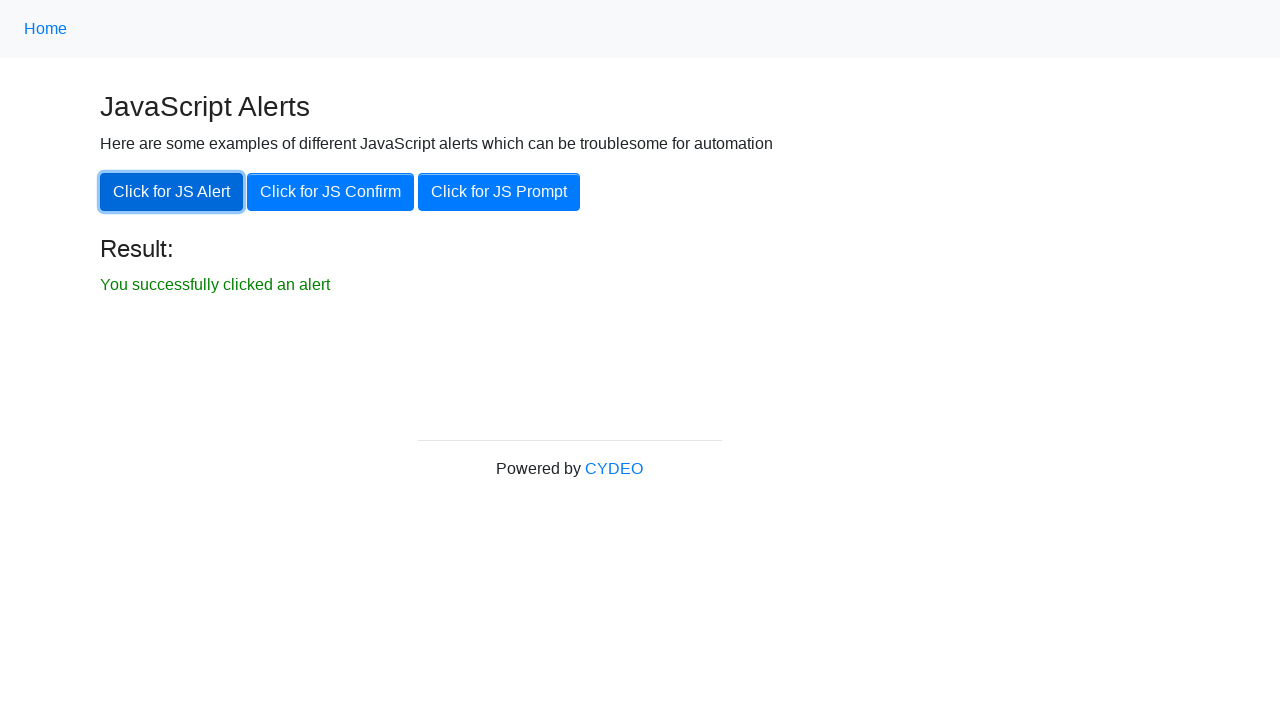

Attached custom dialog handler function
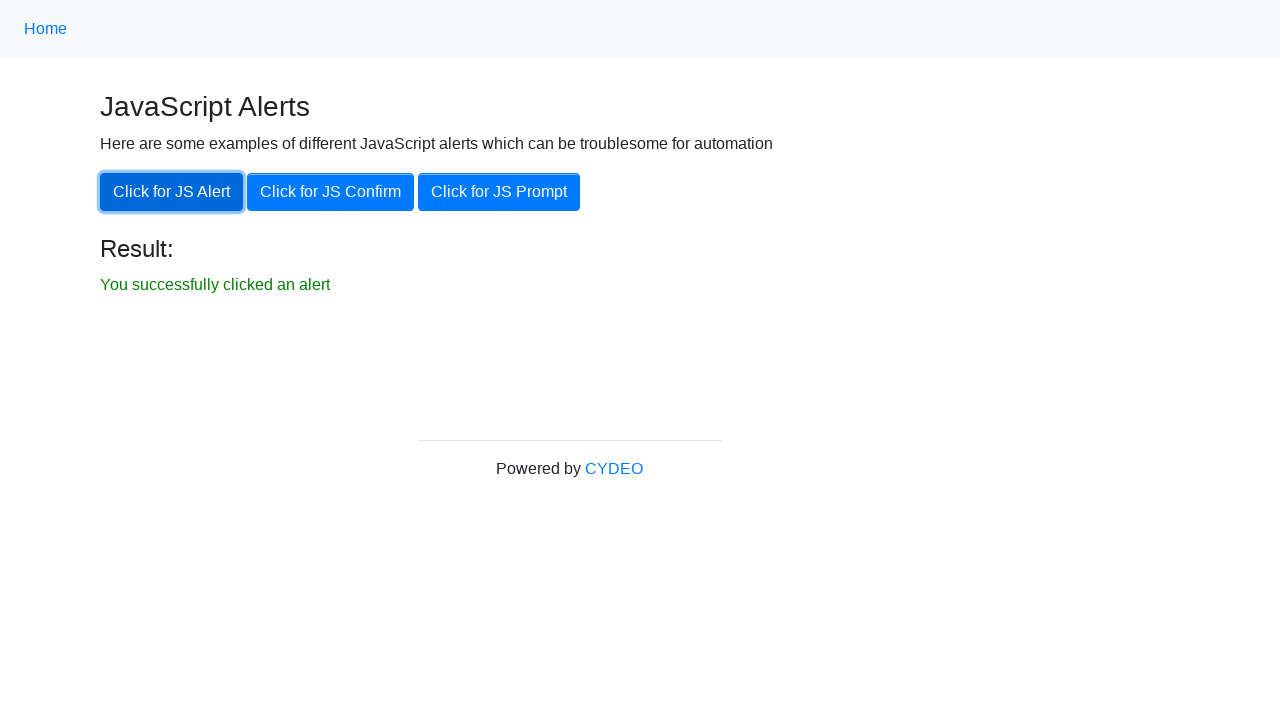

Clicked the button to trigger alert with handler attached at (172, 192) on xpath=//button[.='Click for JS Alert']
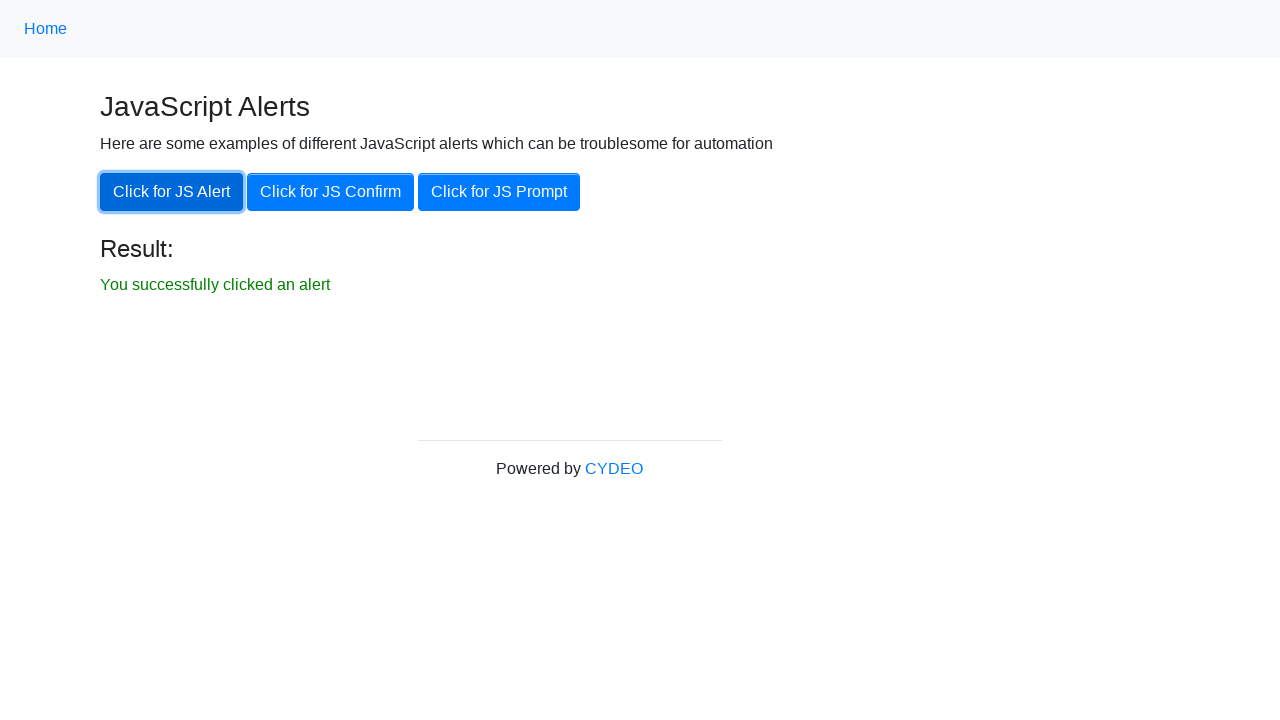

Result message appeared and became visible
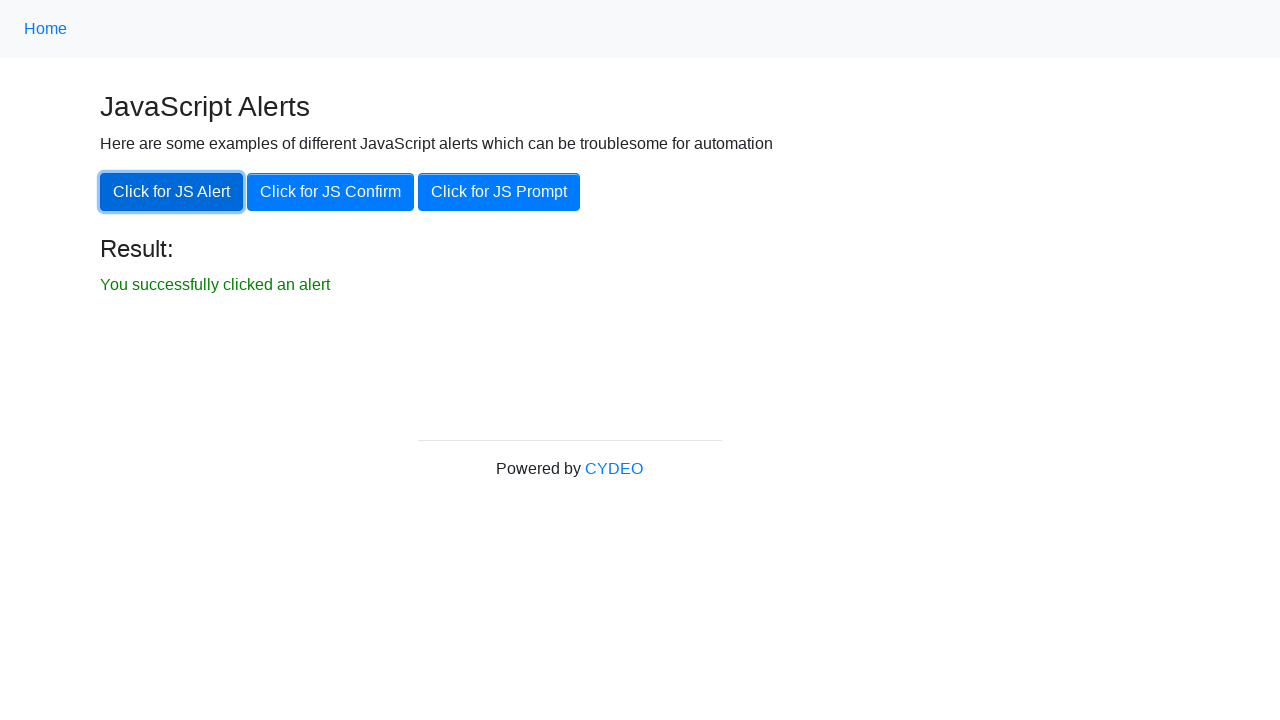

Verified result text matches expected message 'You successfully clicked an alert'
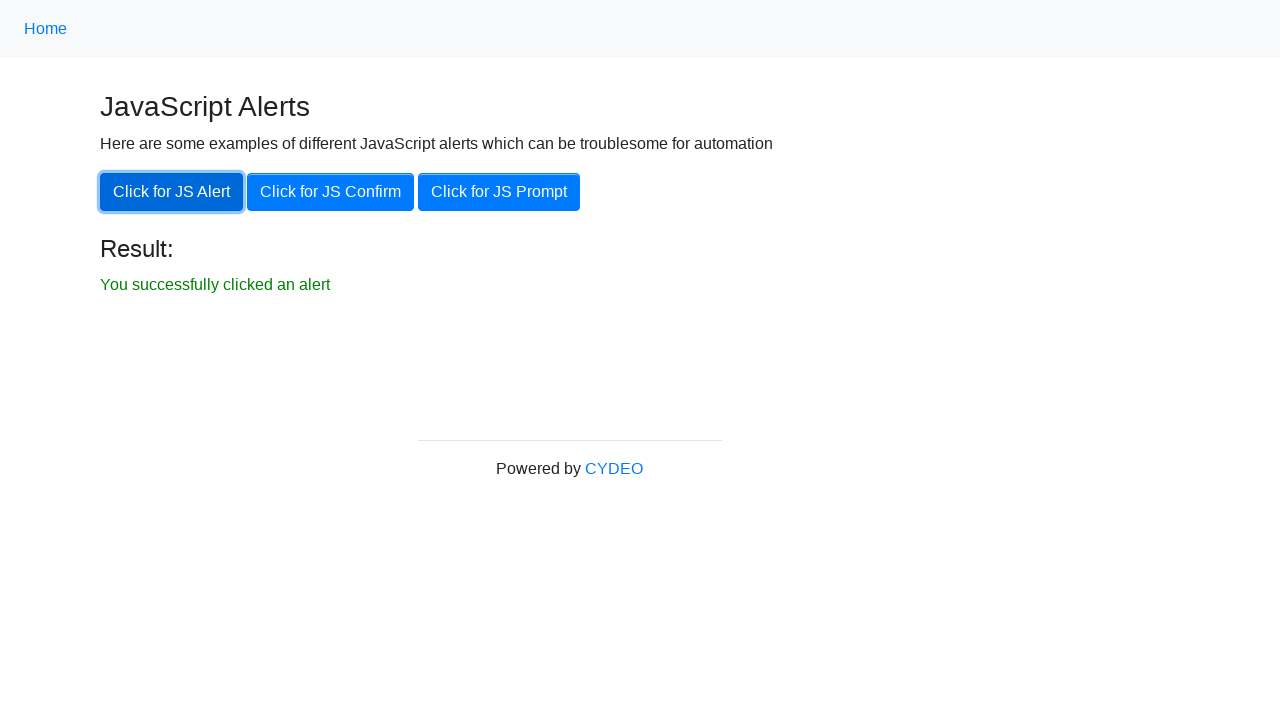

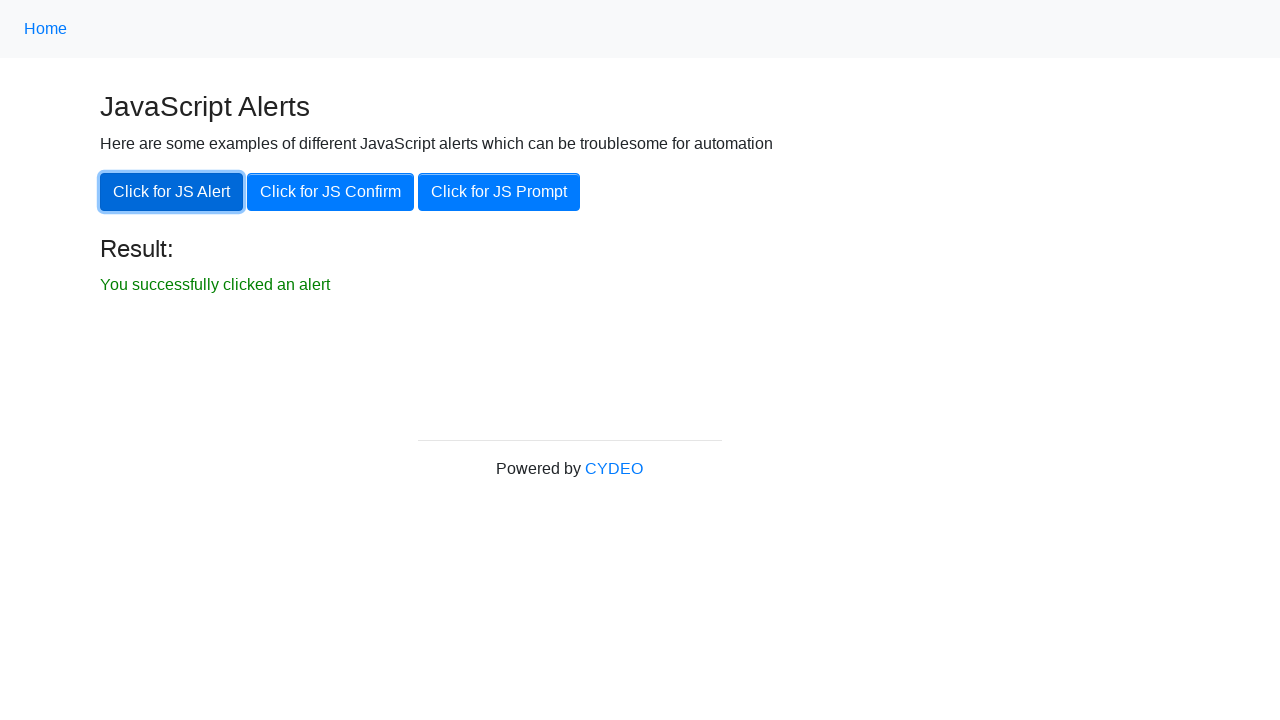